Tests the Python.org search functionality by entering "pycon" in the search field and submitting the search form, then verifying results are found.

Starting URL: http://www.python.org

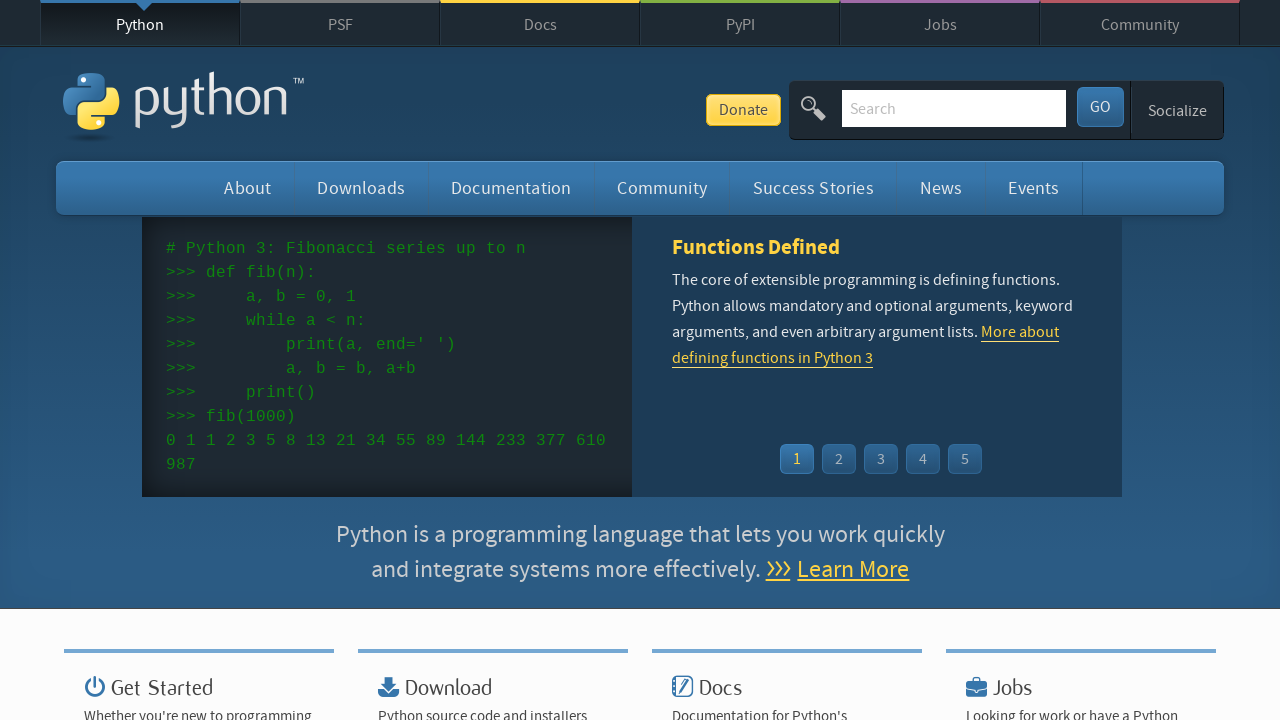

Filled search field with 'pycon' on input[name='q']
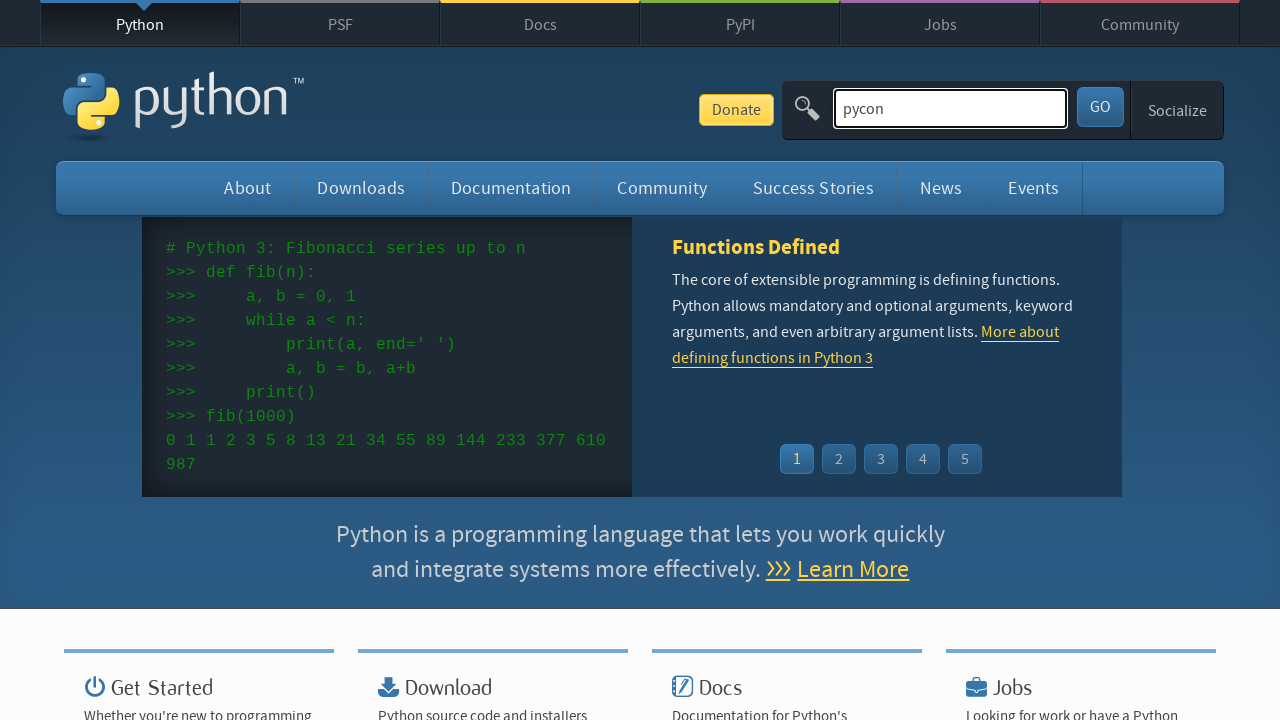

Pressed Enter to submit search form on input[name='q']
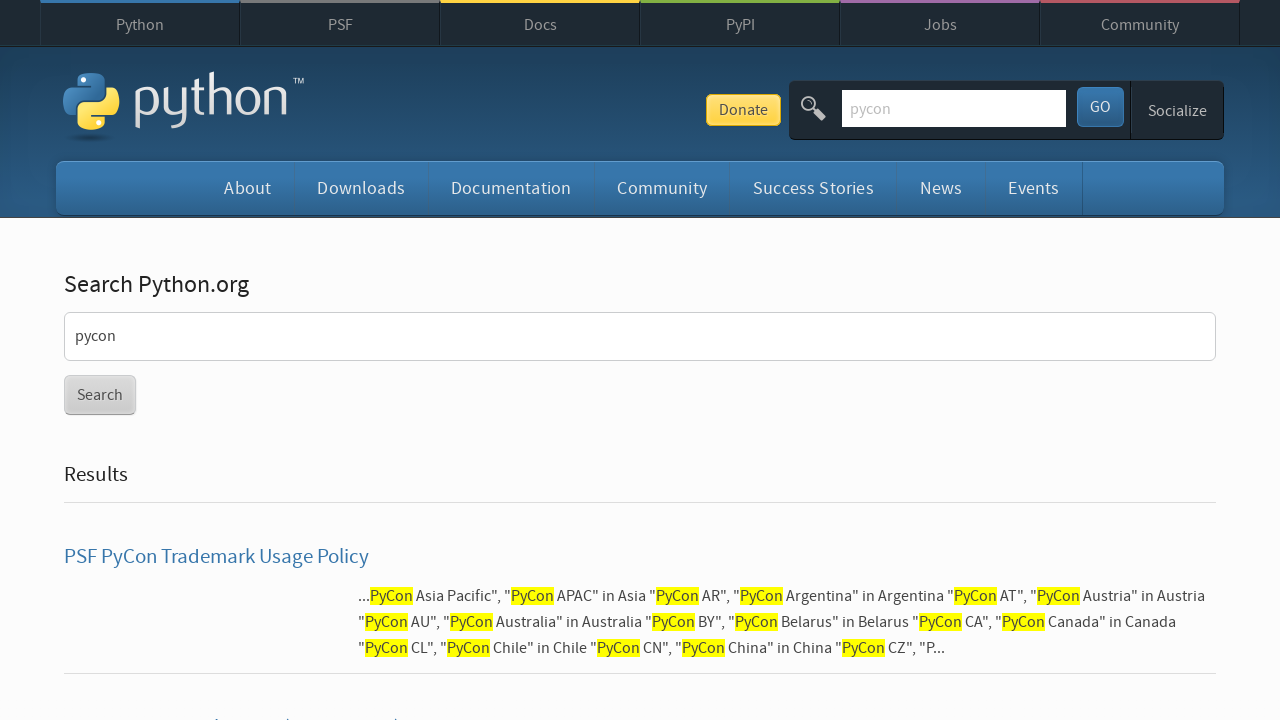

Search results page loaded
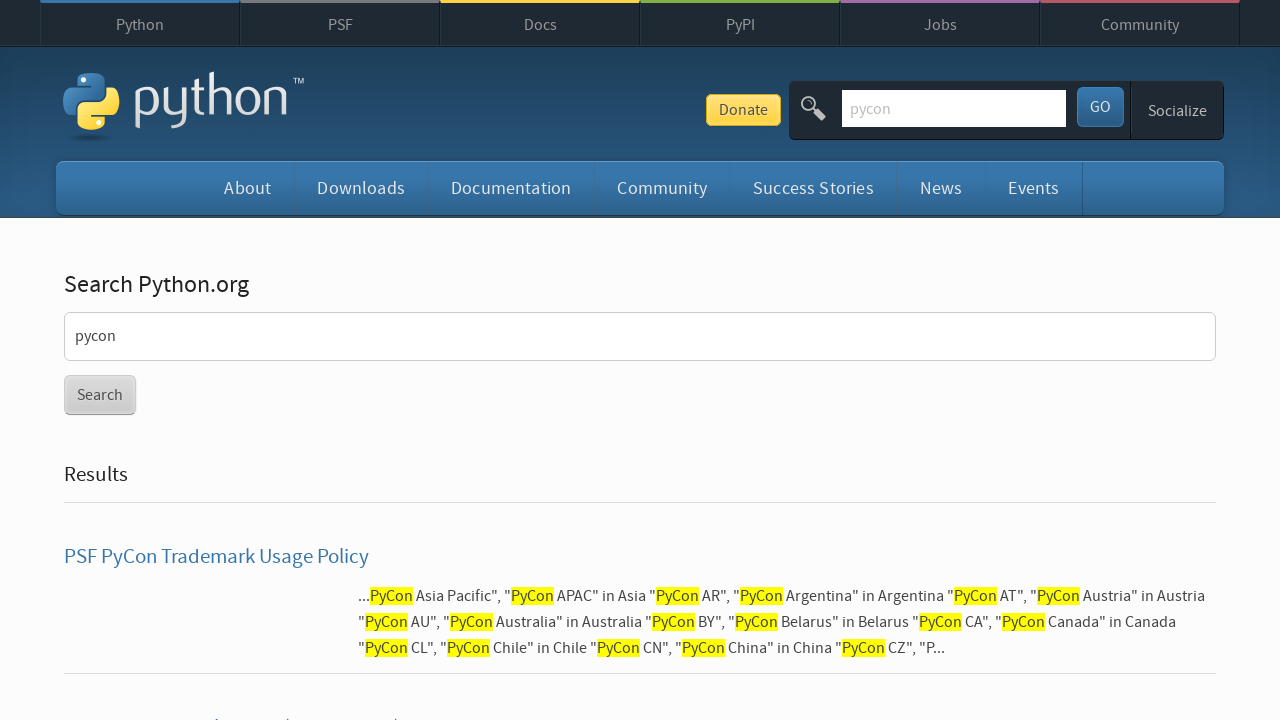

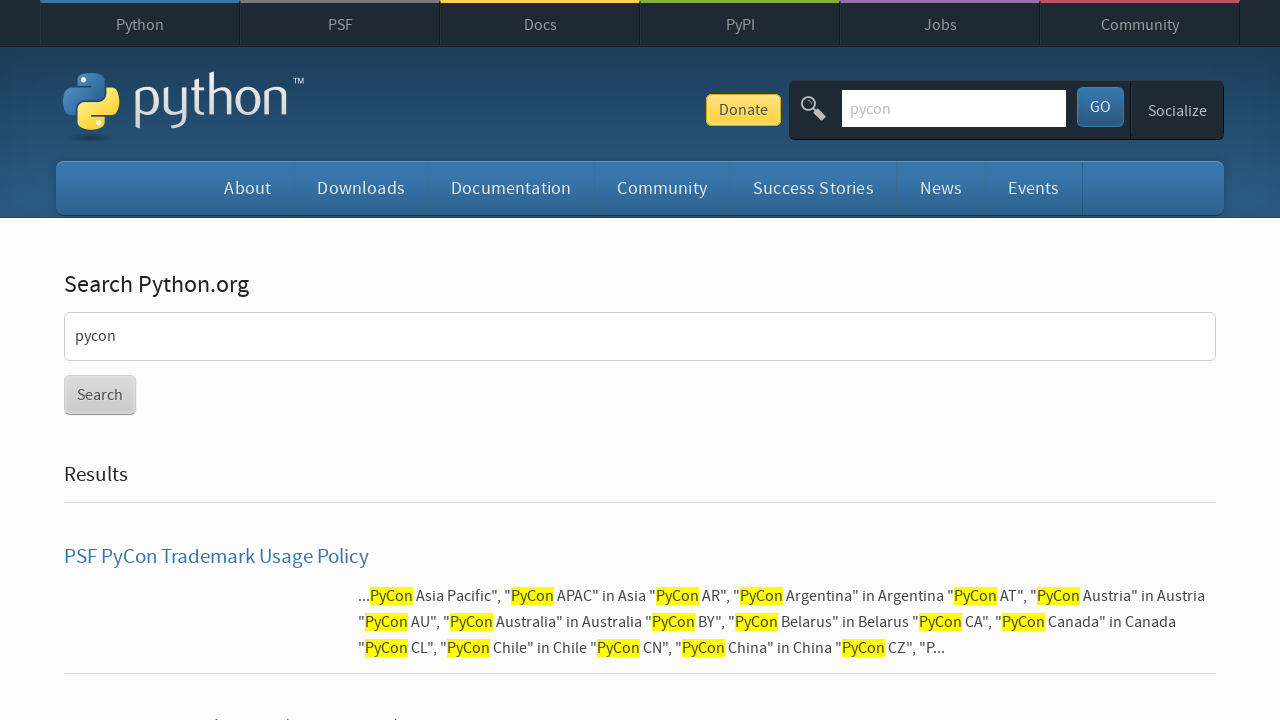